Navigates to the Swarthmore College course catalog departments page and clicks on the first department link to view department details.

Starting URL: https://catalog.swarthmore.edu/content.php?catoid=7&navoid=194

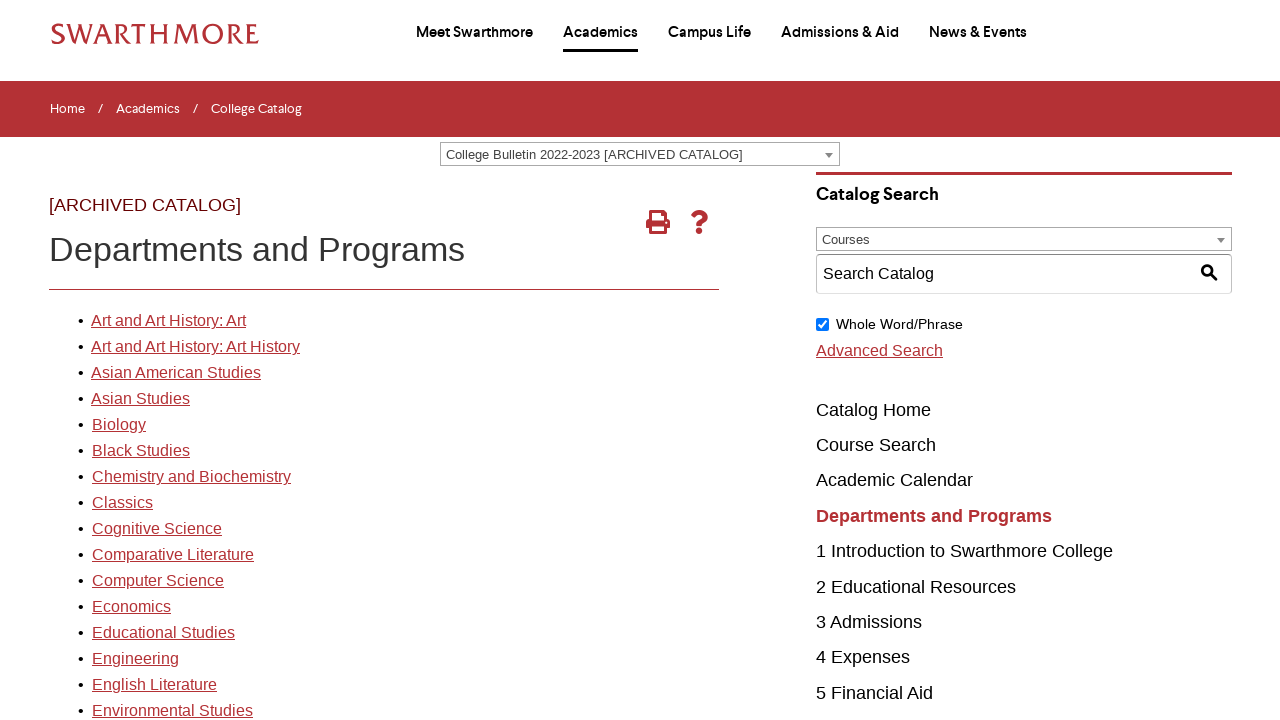

Waited for department list to load on Swarthmore catalog page
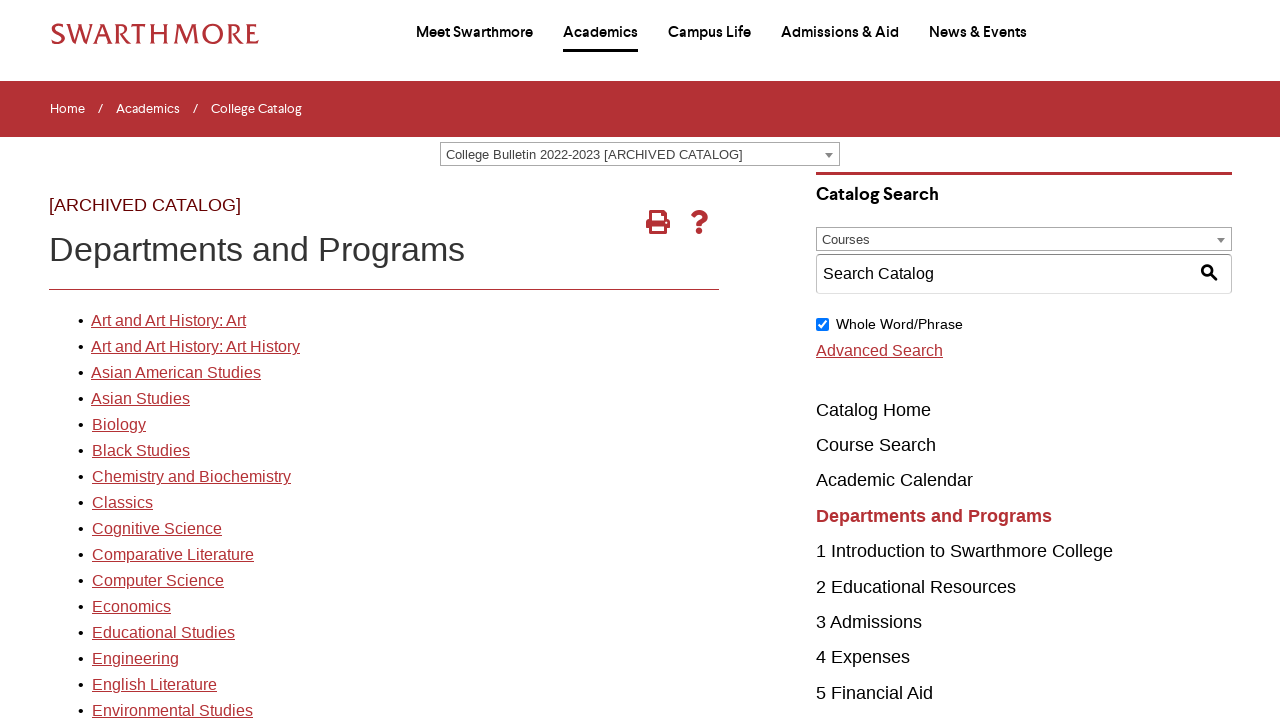

Clicked on the first department link to view department details at (168, 321) on xpath=//*[@id='gateway-page']/body/table/tbody/tr[3]/td[1]/table/tbody/tr[2]/td[
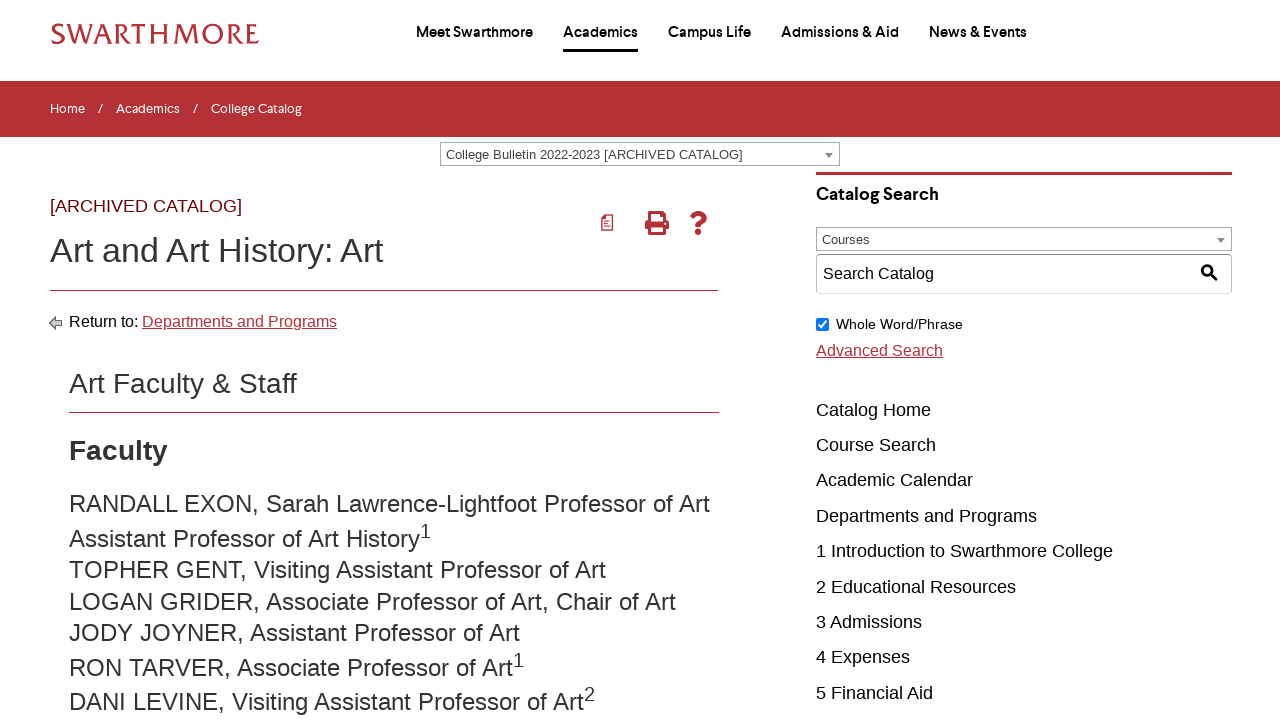

Department page fully loaded and network idle
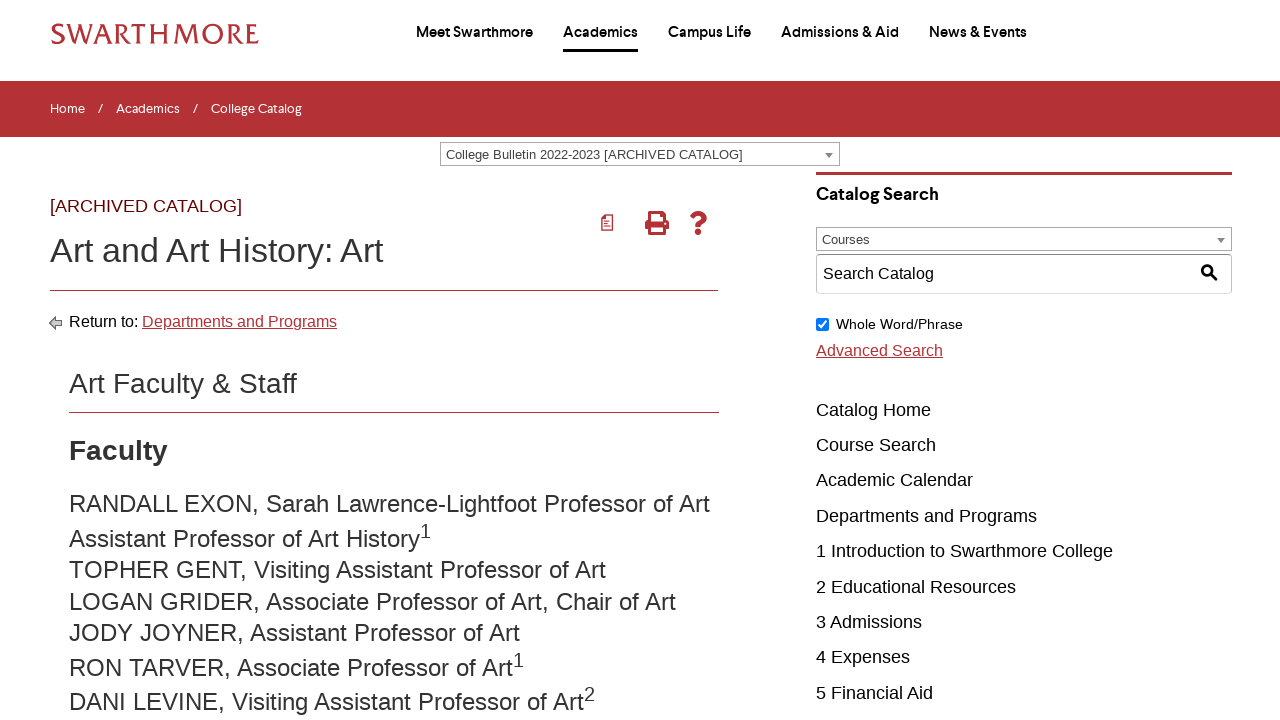

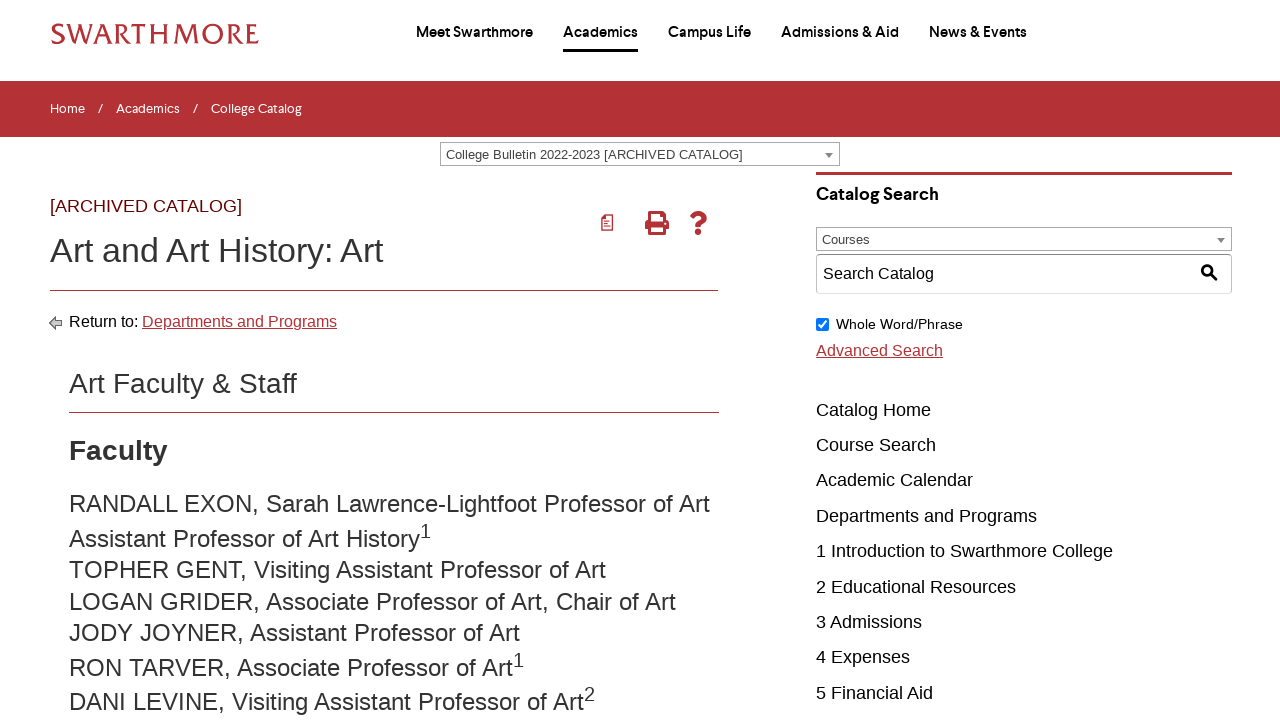